Tests sending keyboard keys using the Tab key via keyboard actions and verifying the result text displays the correct key pressed

Starting URL: http://the-internet.herokuapp.com/key_presses

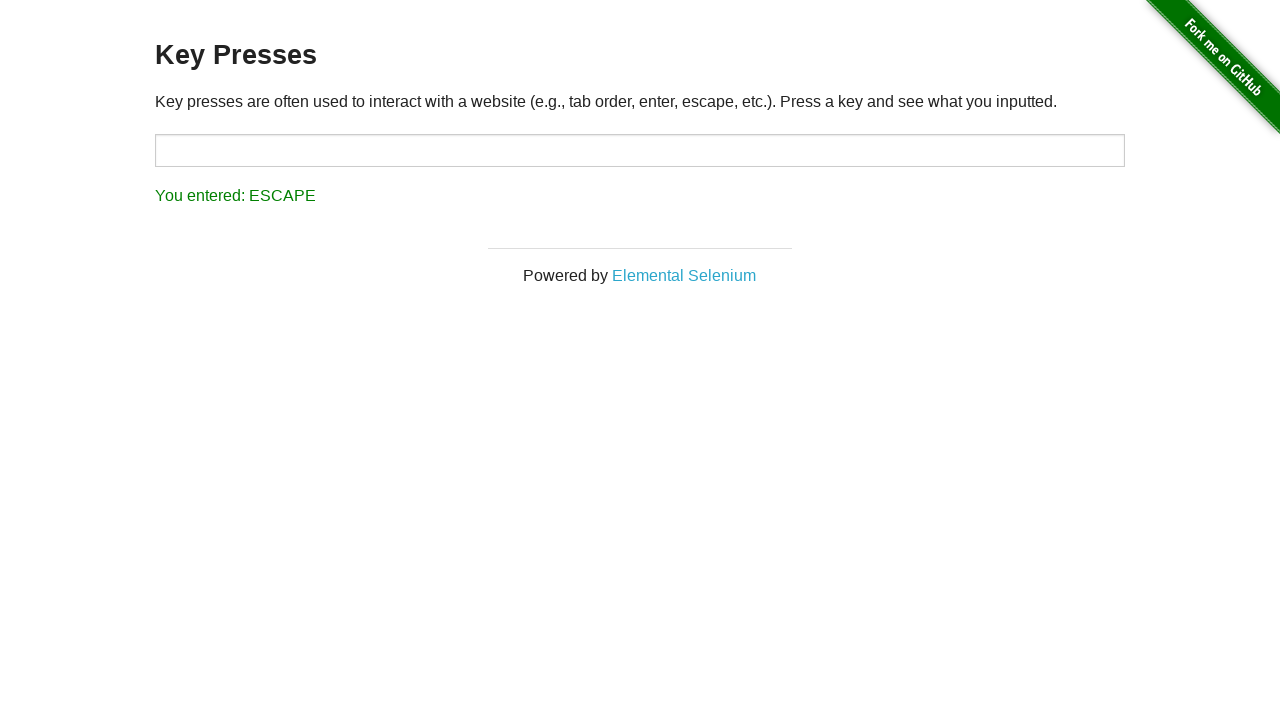

Pressed Tab key
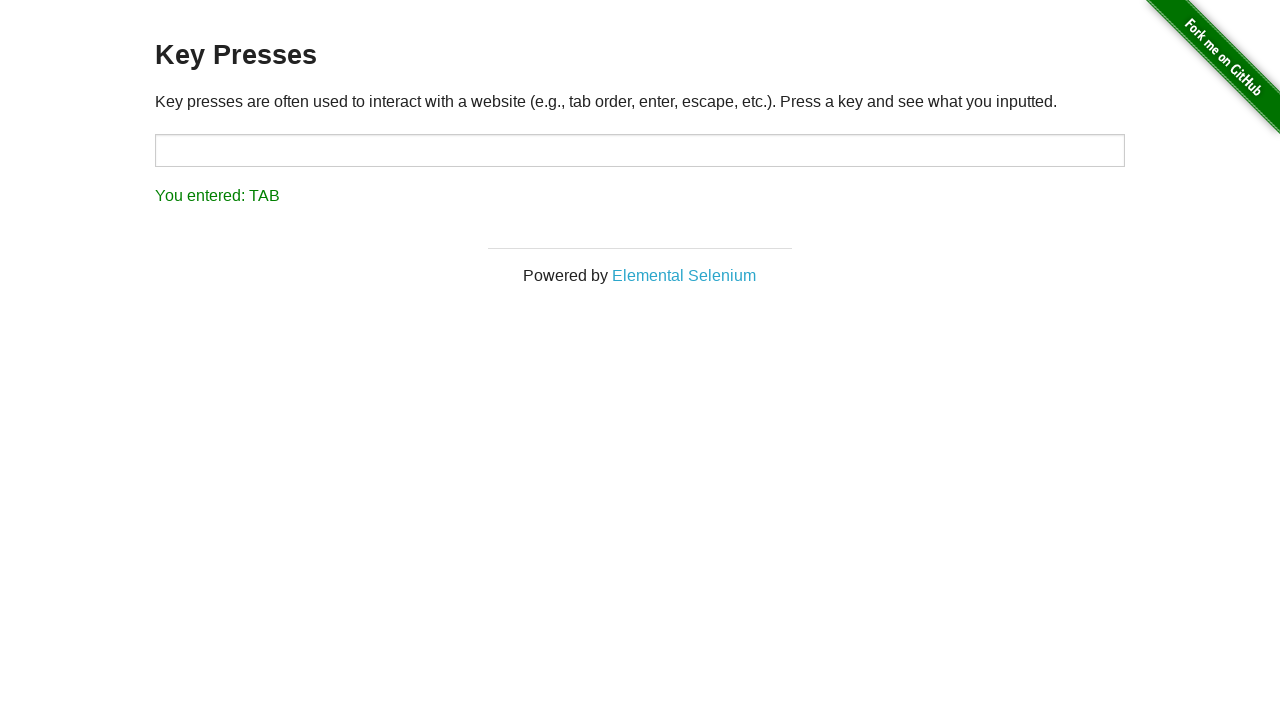

Waited for result element to appear
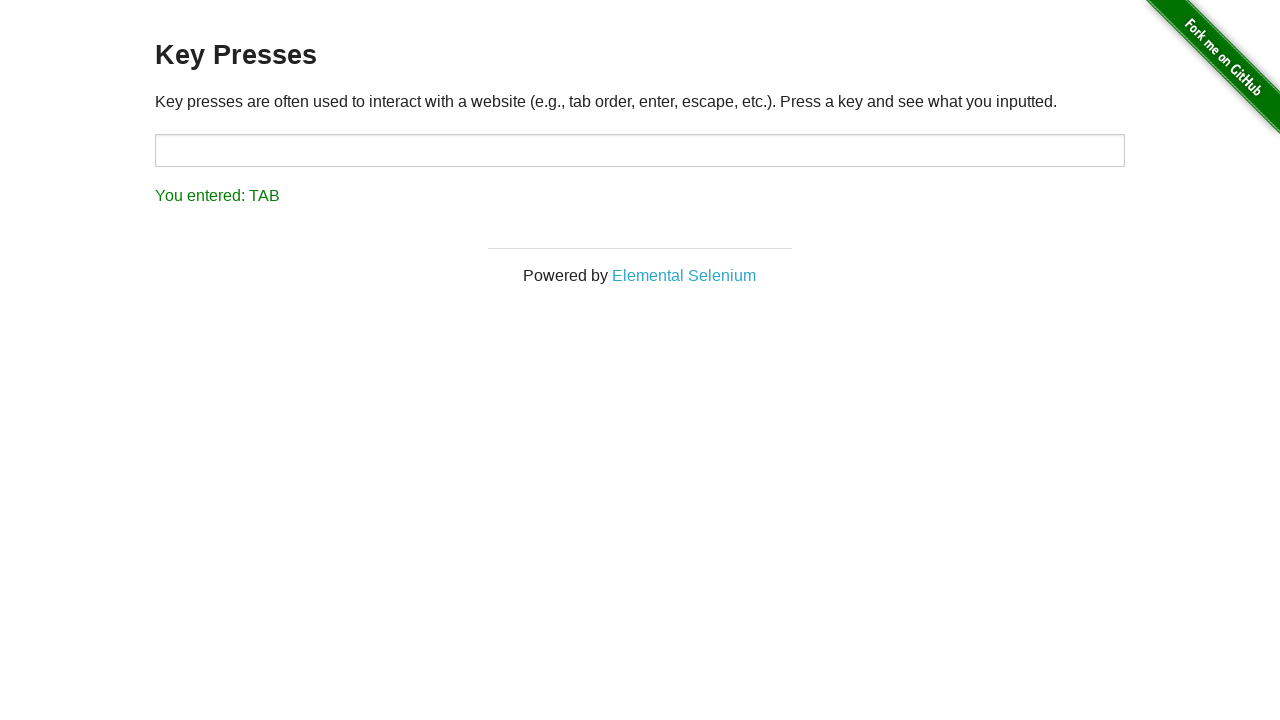

Retrieved result text content
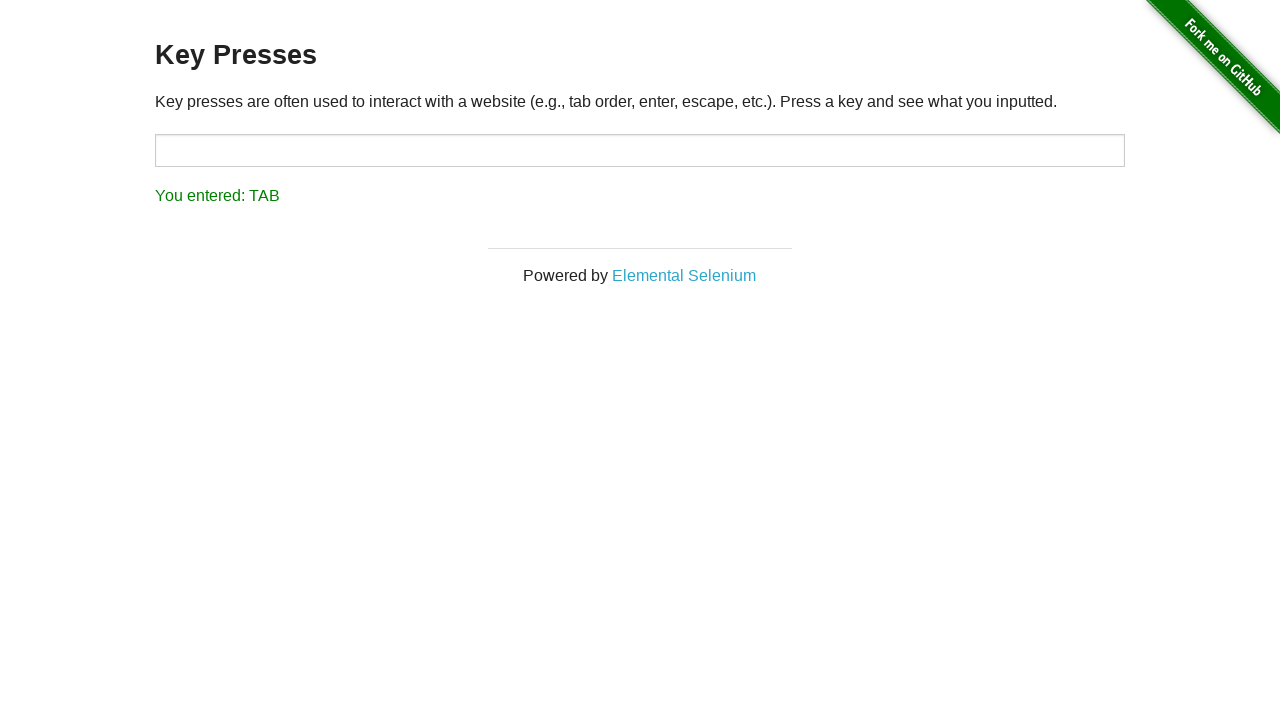

Verified result text displays 'You entered: TAB'
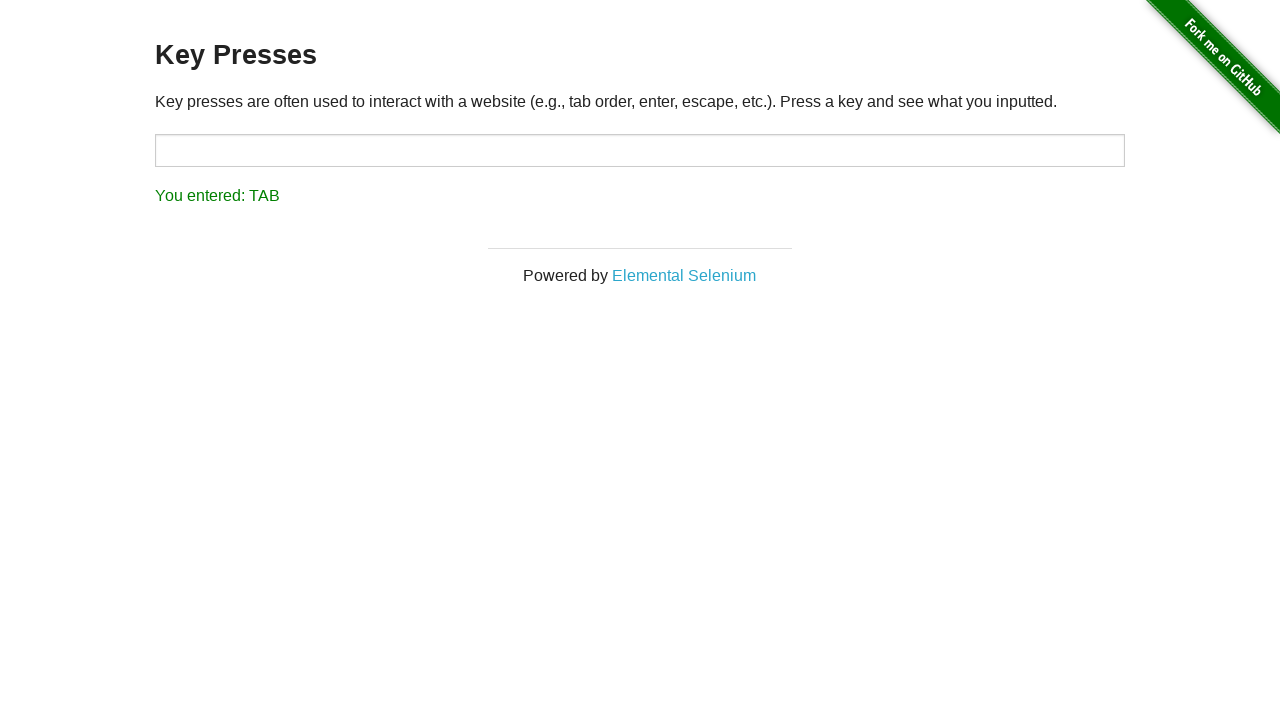

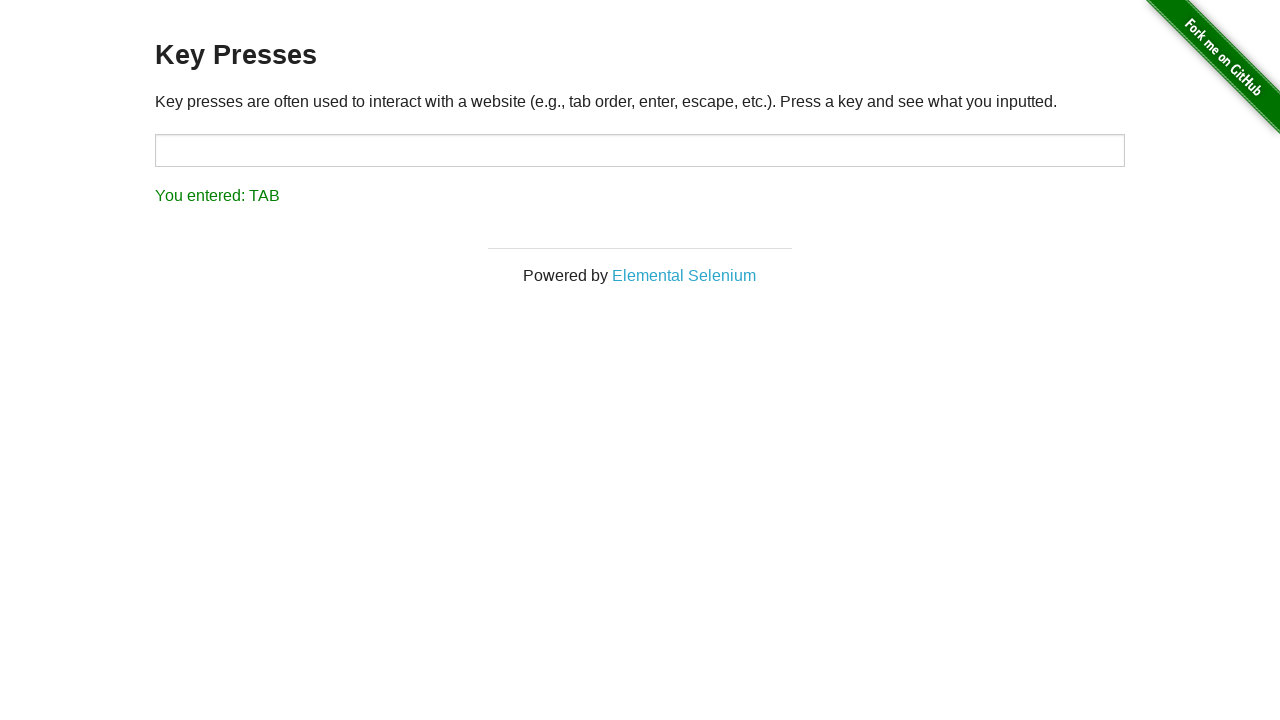